Tests drag and drop functionality by dragging an element and dropping it onto a target element within an iframe

Starting URL: https://jqueryui.com/droppable/

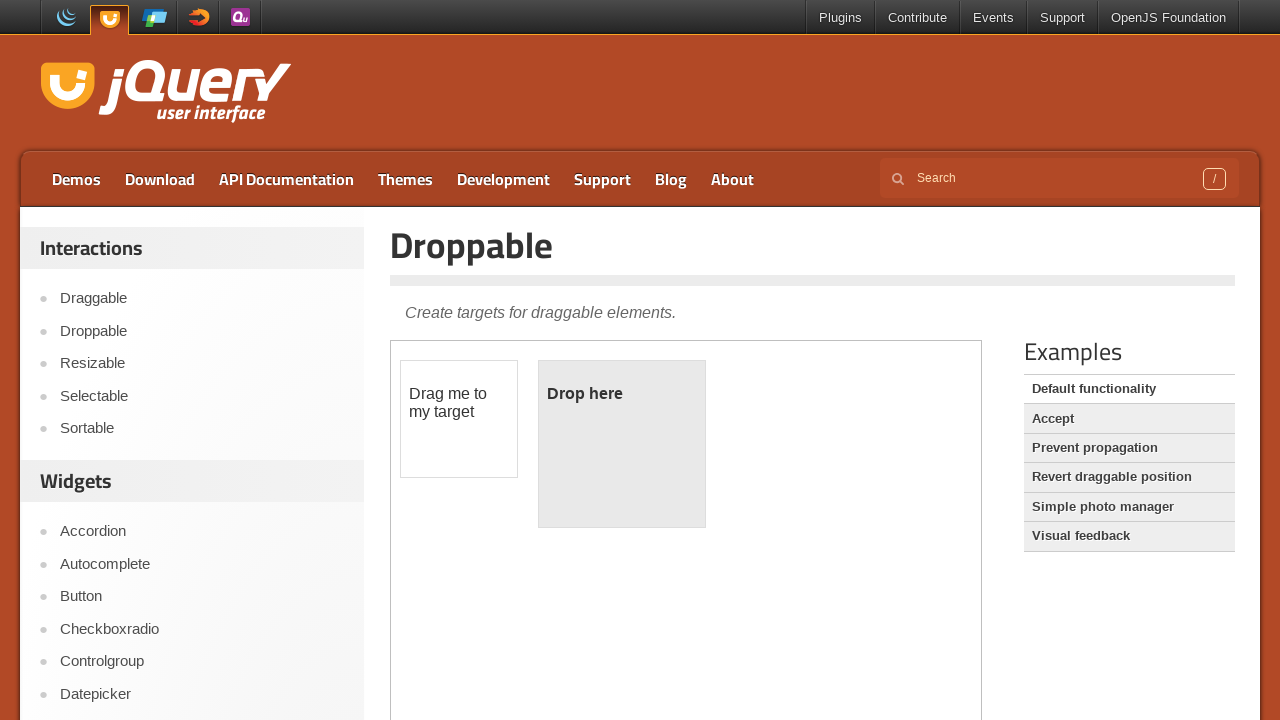

Located the iframe containing the drag and drop demo
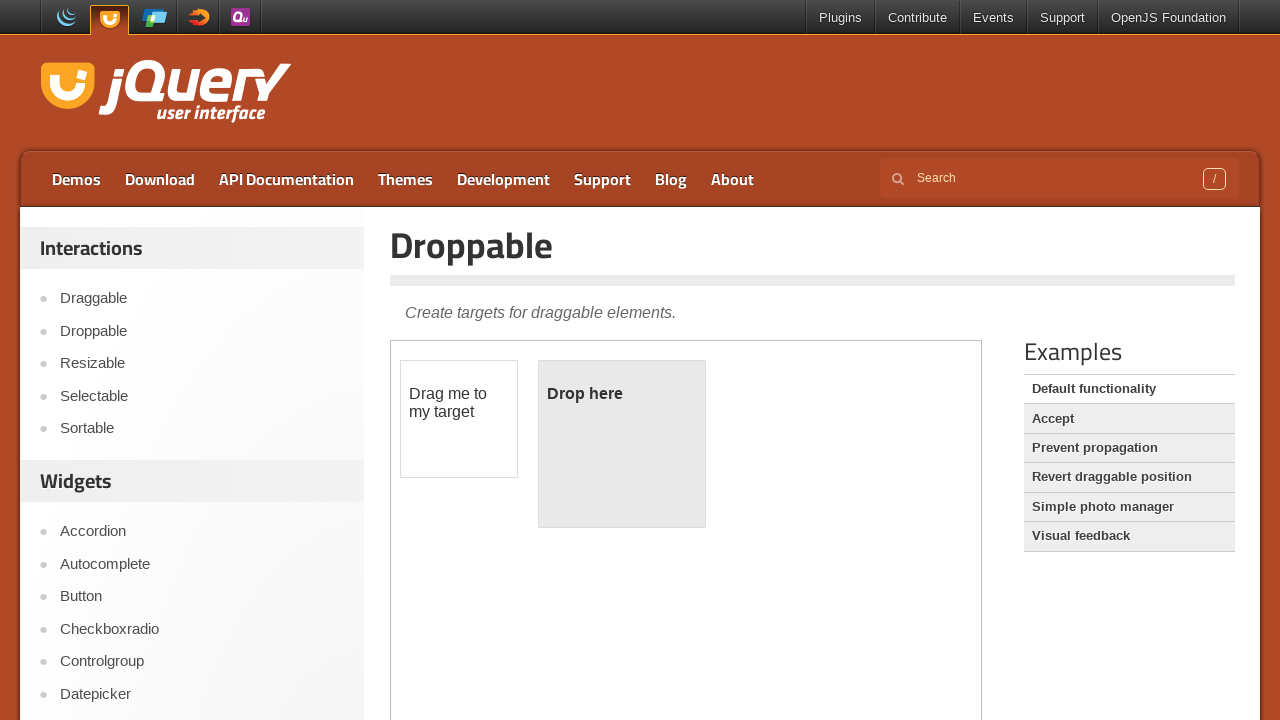

Located the draggable element with id 'draggable'
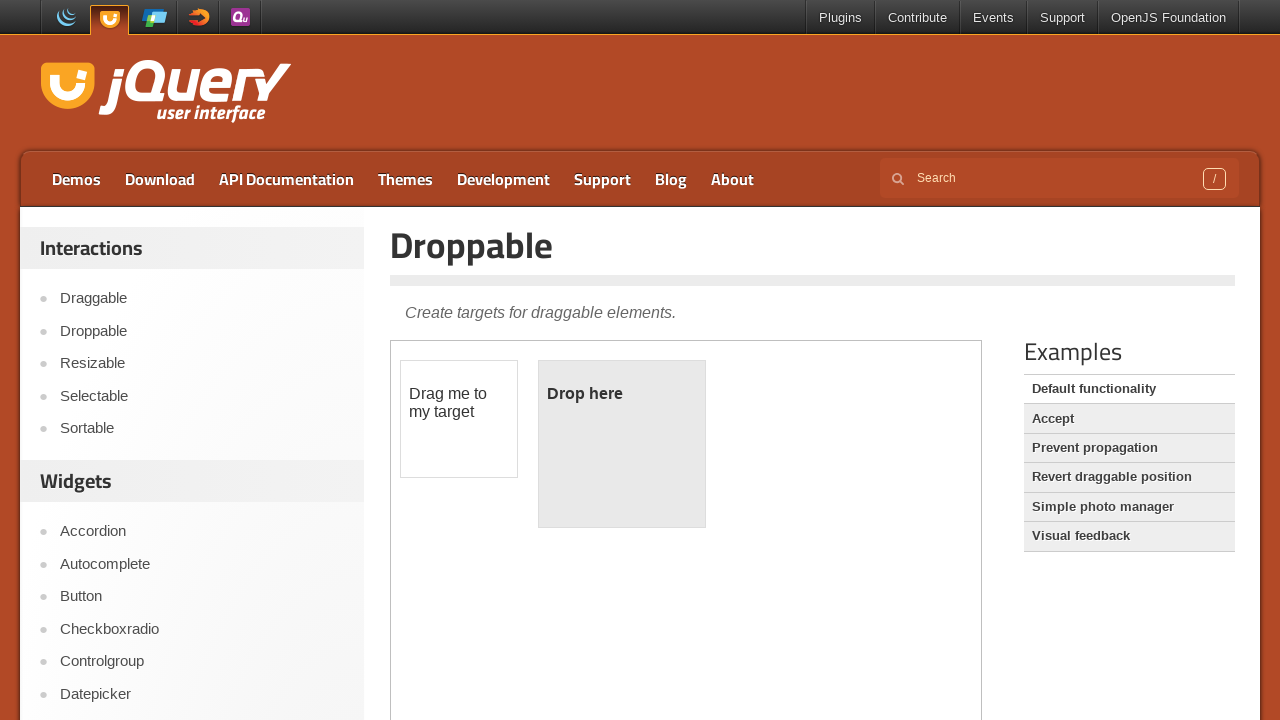

Located the droppable target element with id 'droppable'
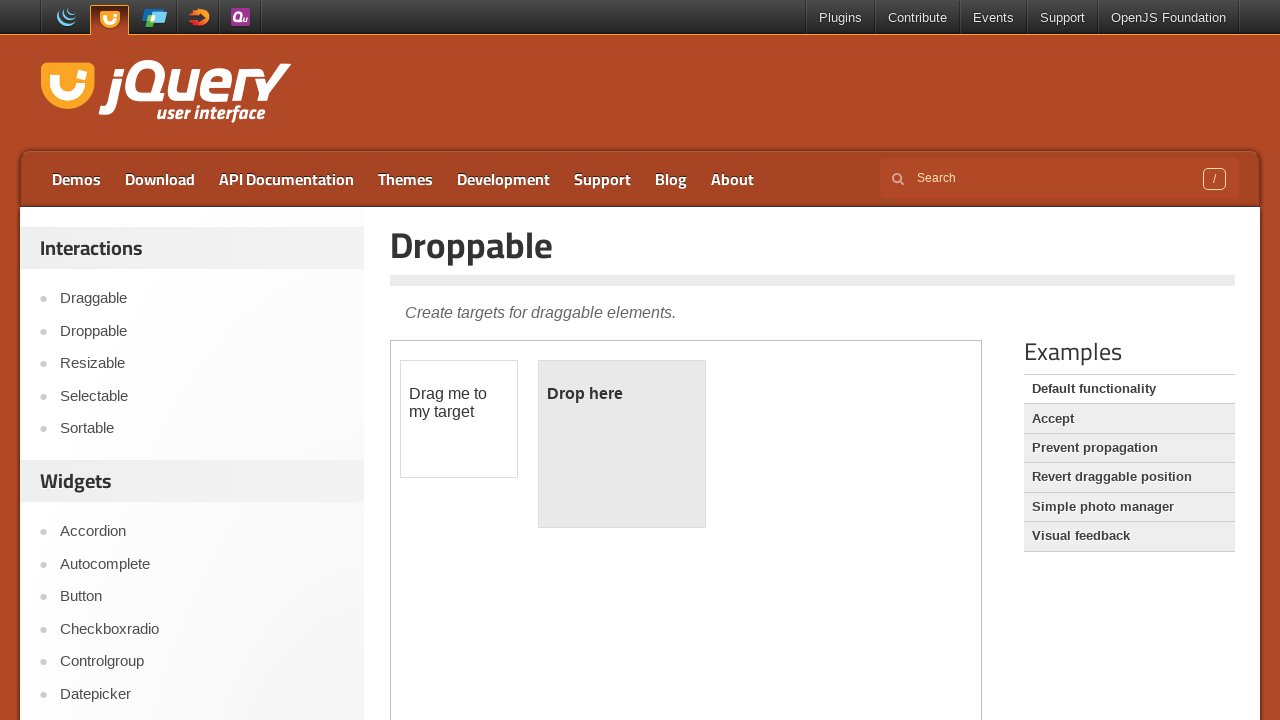

Dragged the draggable element onto the droppable target at (622, 444)
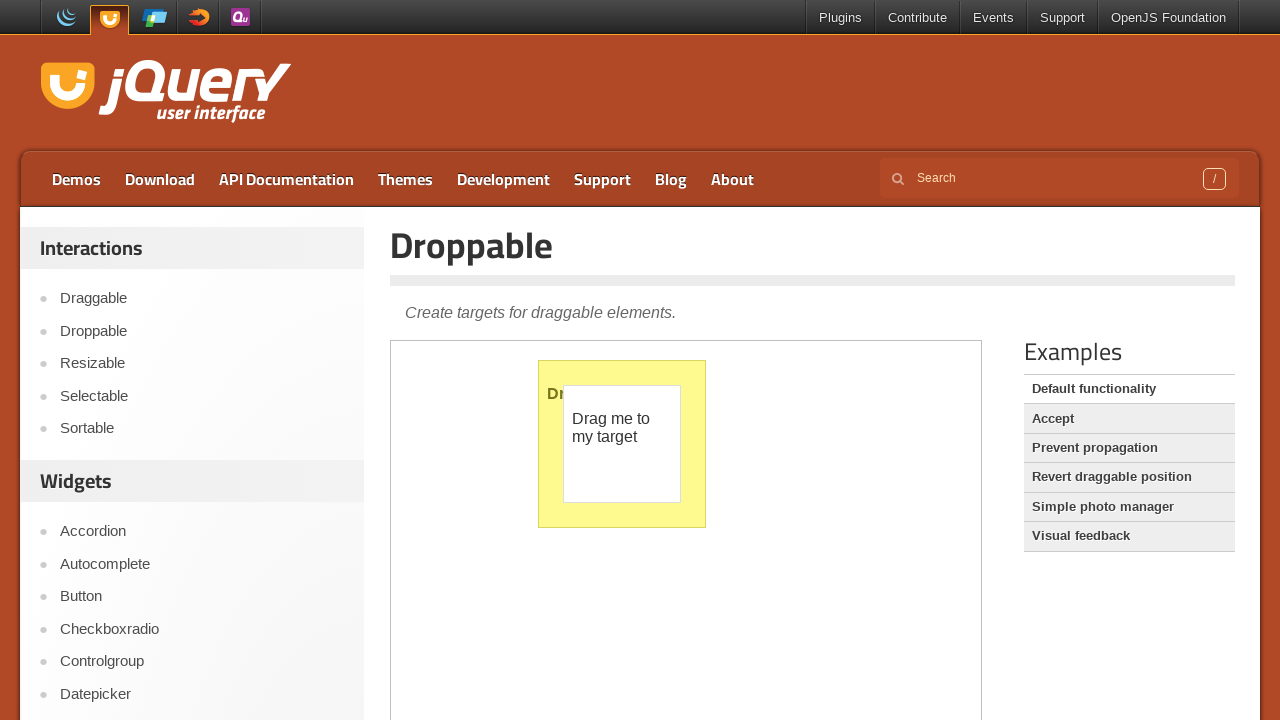

Waited 4 seconds for the drag and drop result to be visible
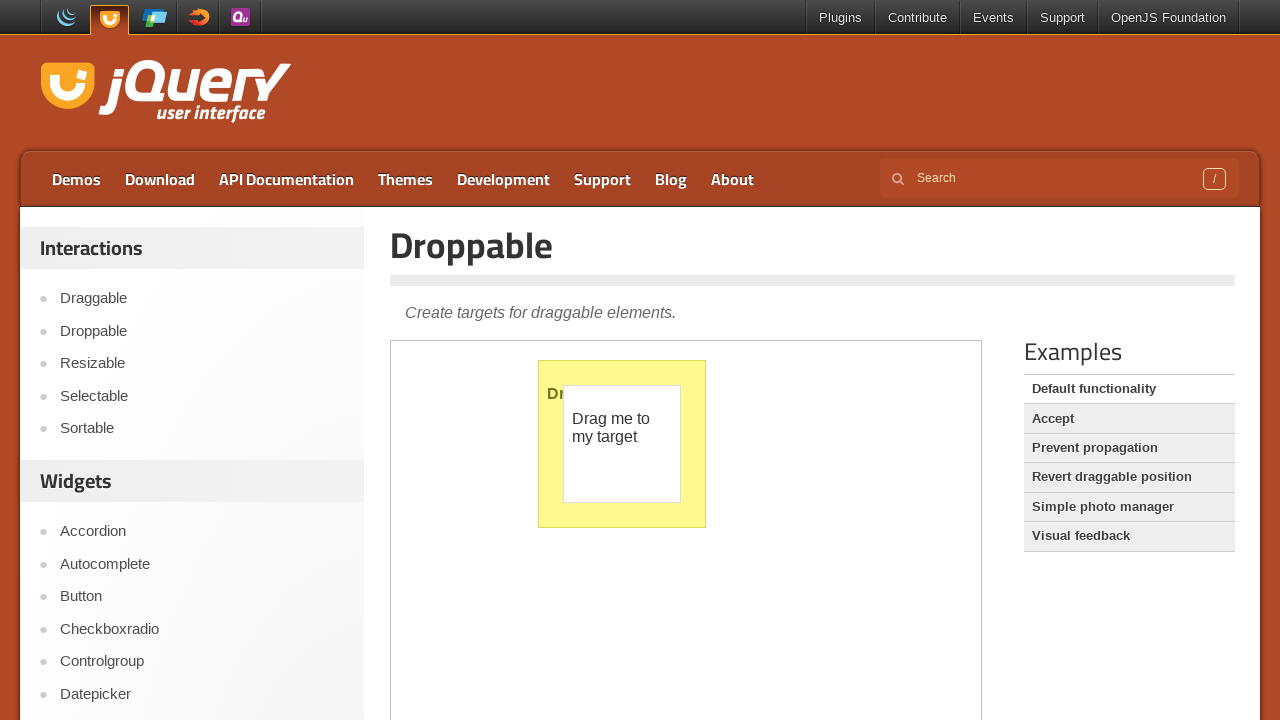

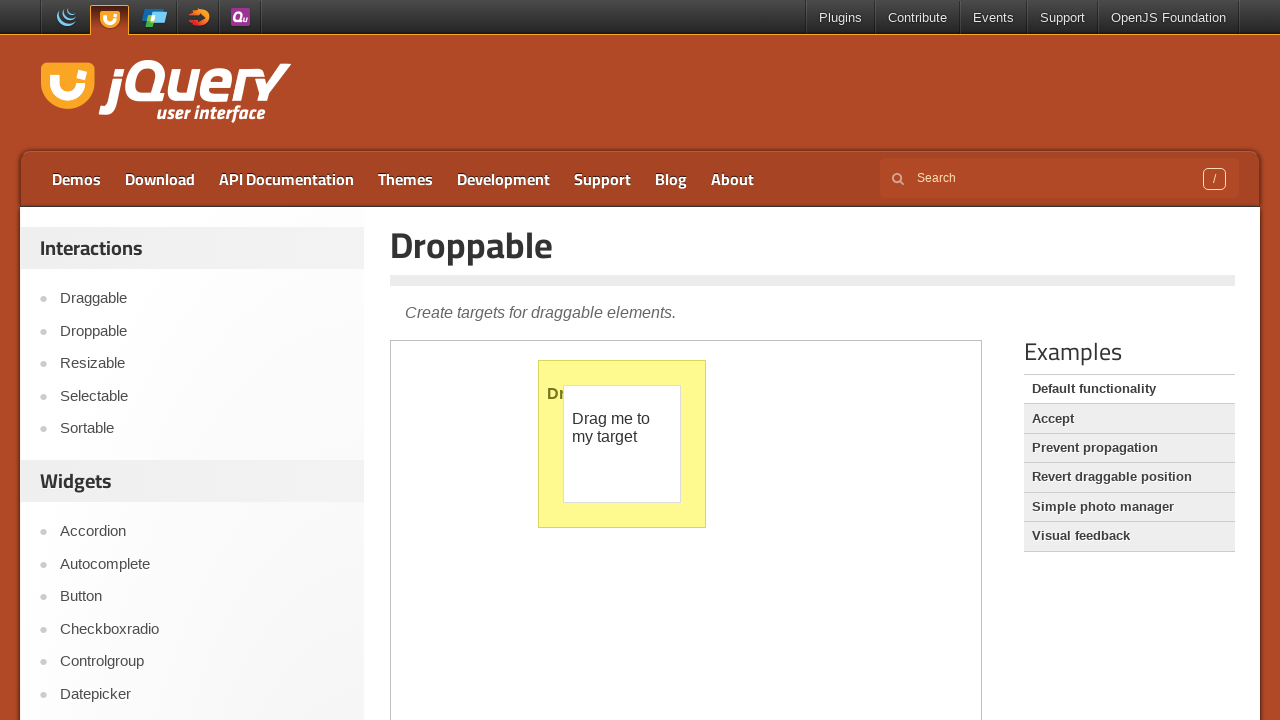